Tests calendar widget interaction by clicking on a datepicker field and accessing calendar table elements

Starting URL: http://seleniumpractise.blogspot.com/2016/08/how-to-handle-calendar-in-selenium.html

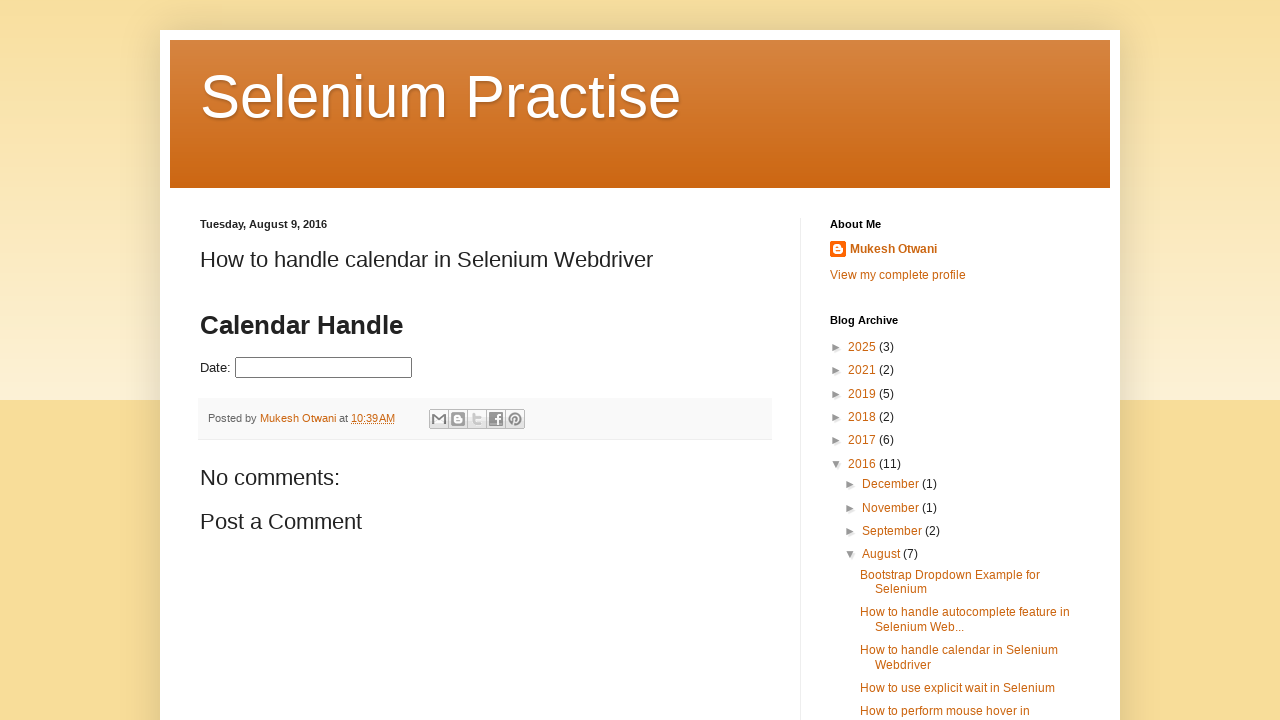

Clicked on datepicker input field to open calendar at (324, 368) on input[id*='datepicker']
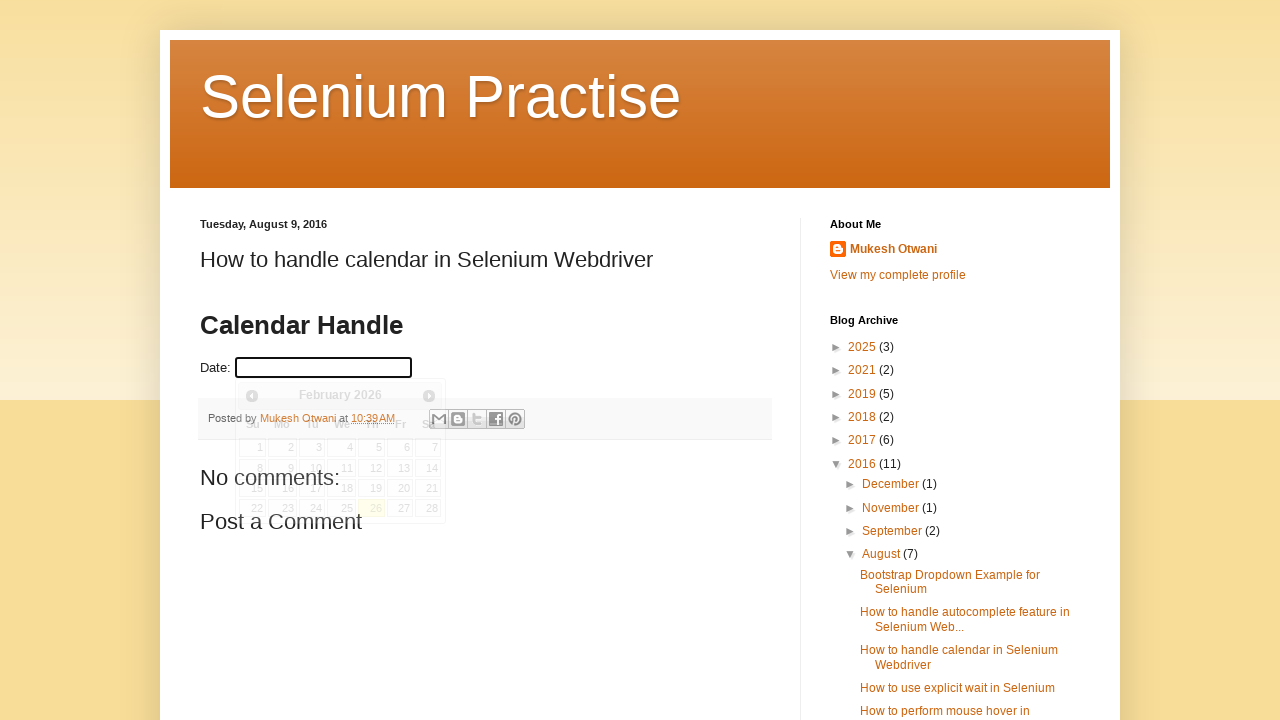

Calendar widget appeared and loaded
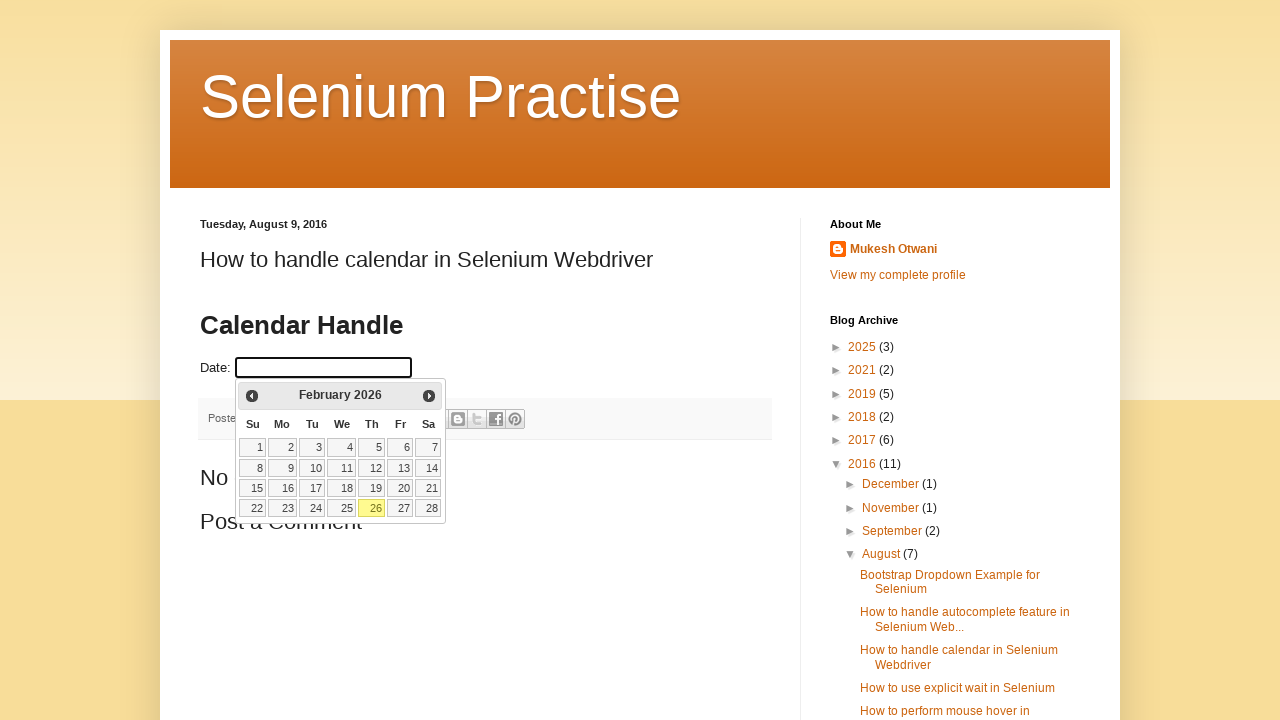

Retrieved all date cells from calendar table
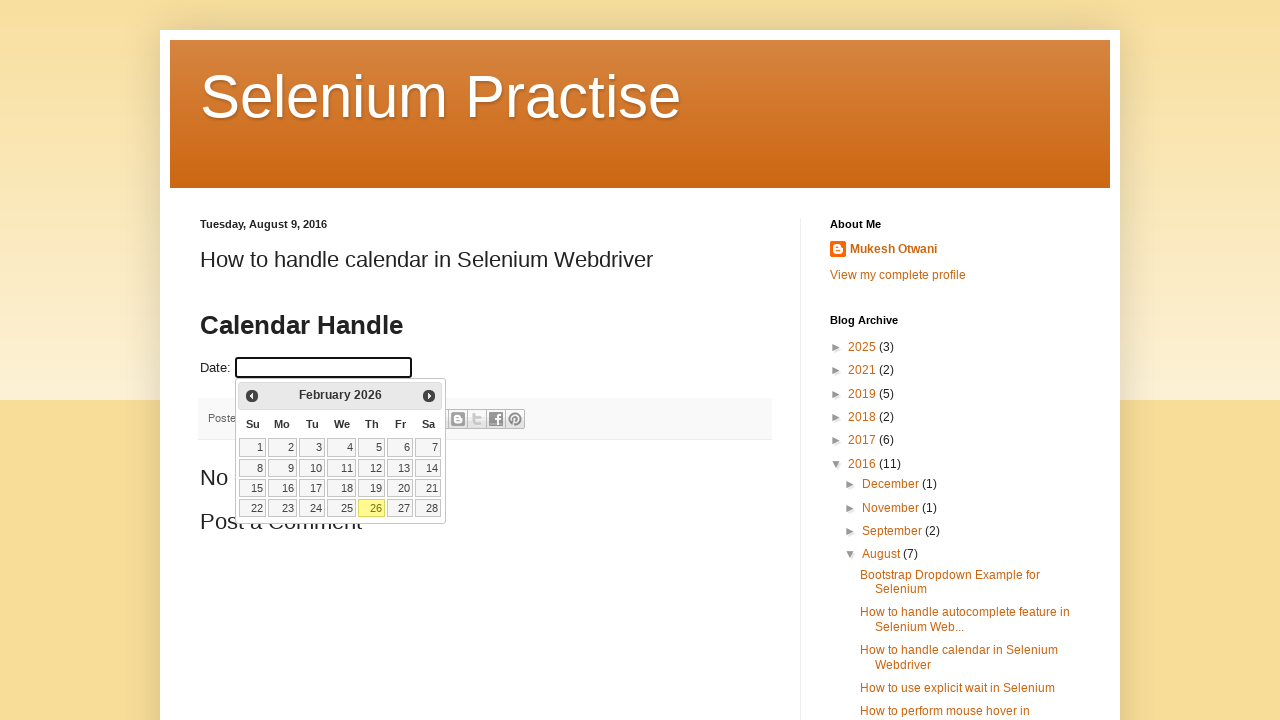

Accessed date cell with text content: 1
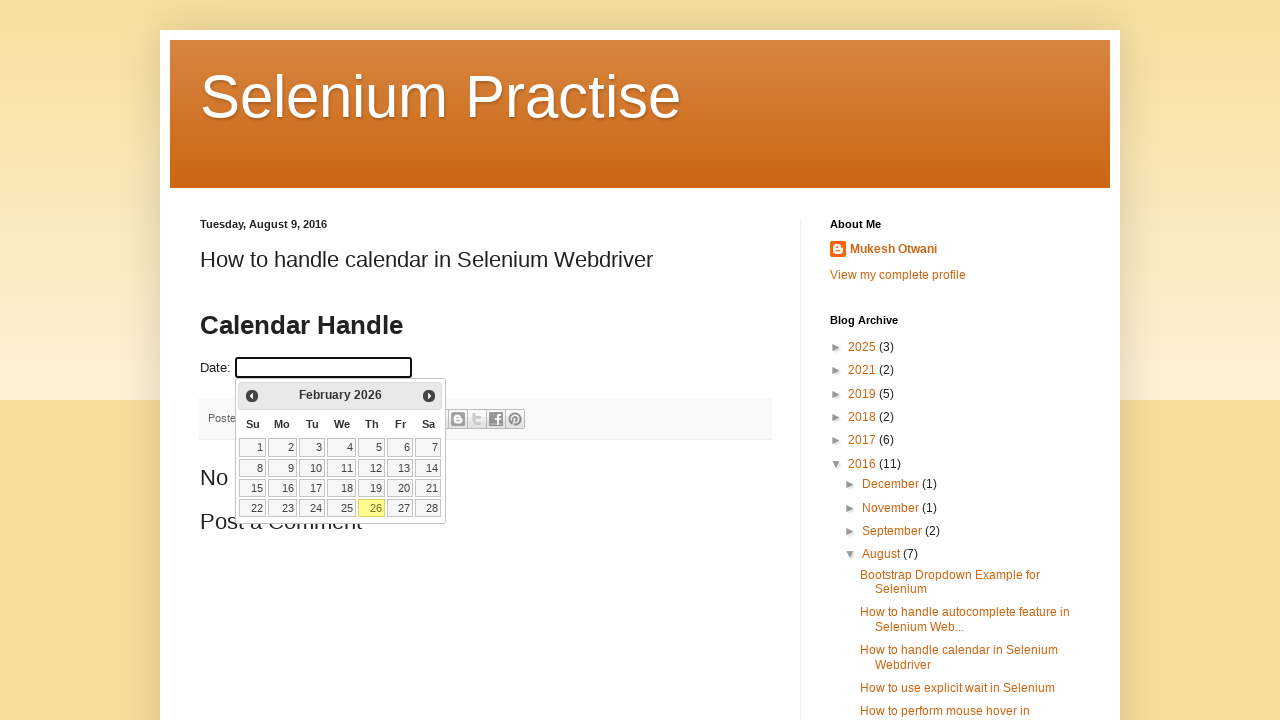

Accessed date cell with text content: 2
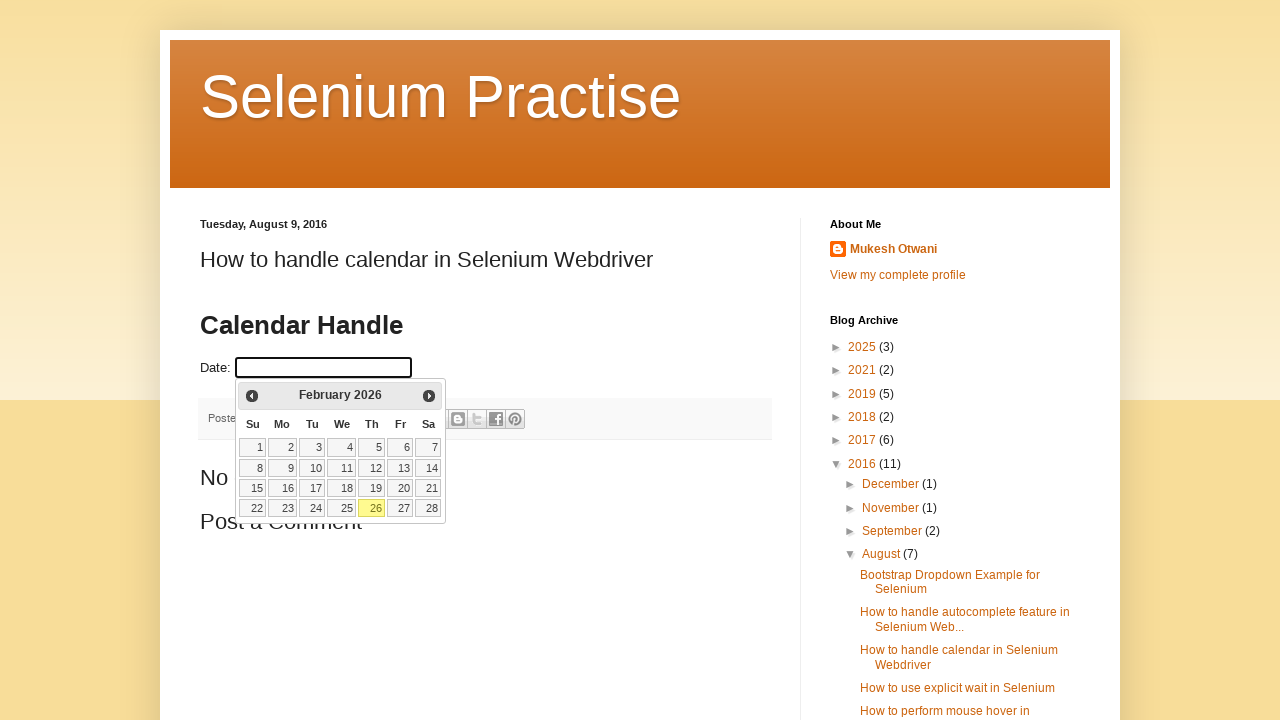

Accessed date cell with text content: 3
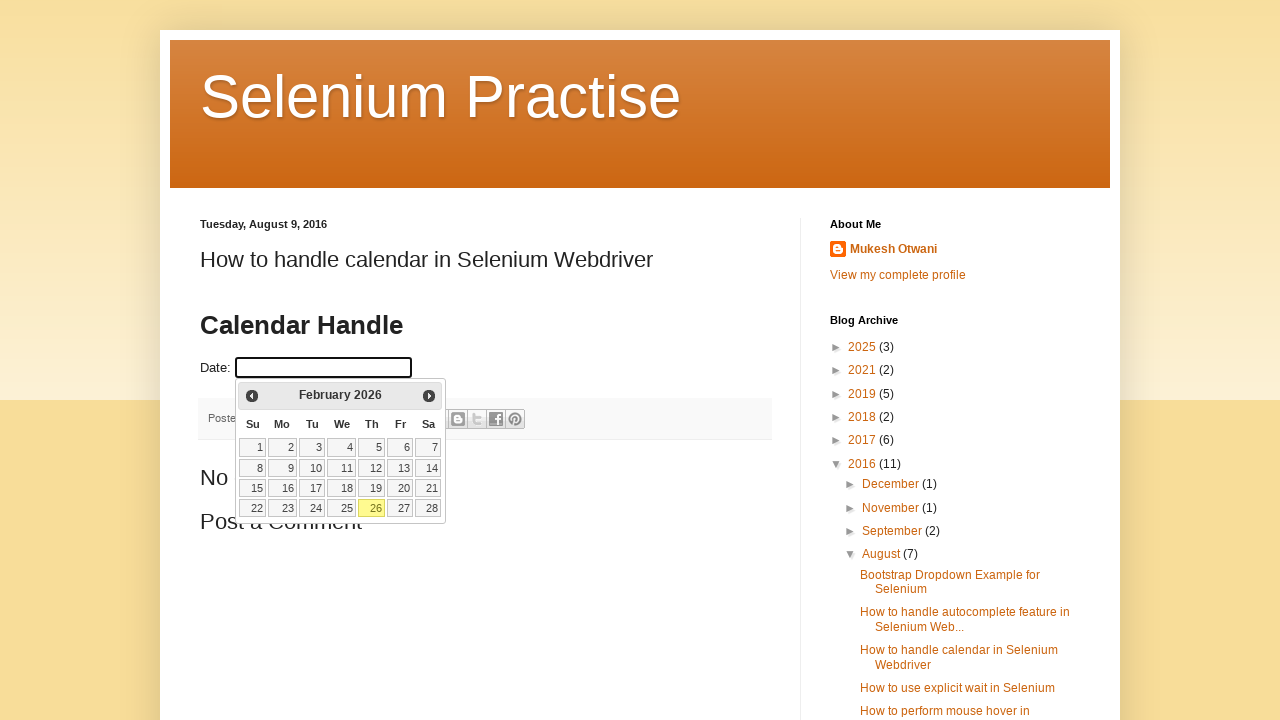

Accessed date cell with text content: 4
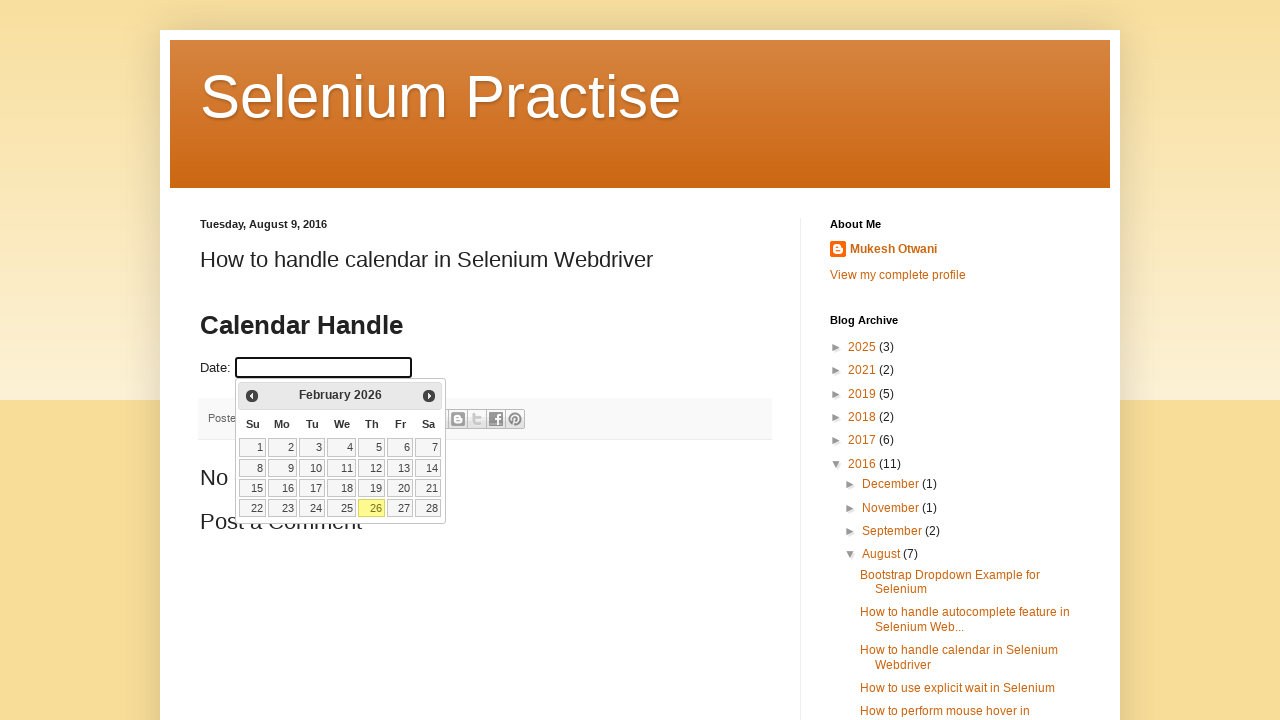

Accessed date cell with text content: 5
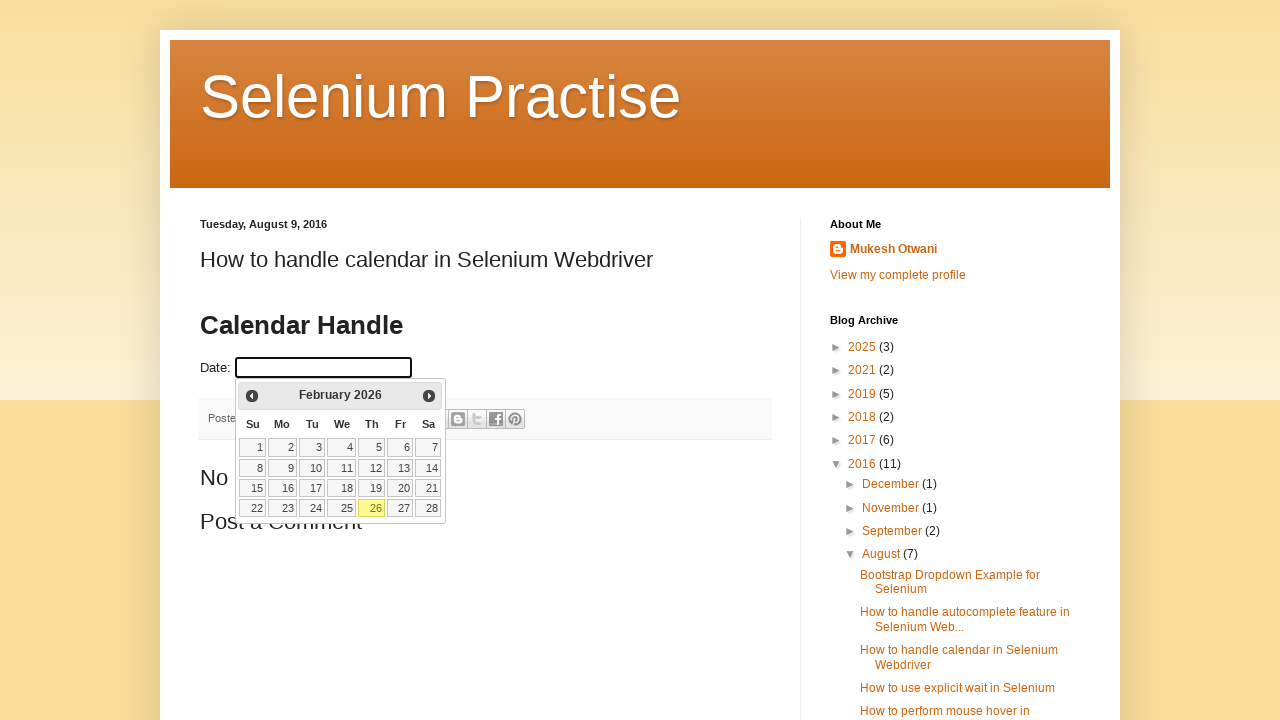

Accessed date cell with text content: 6
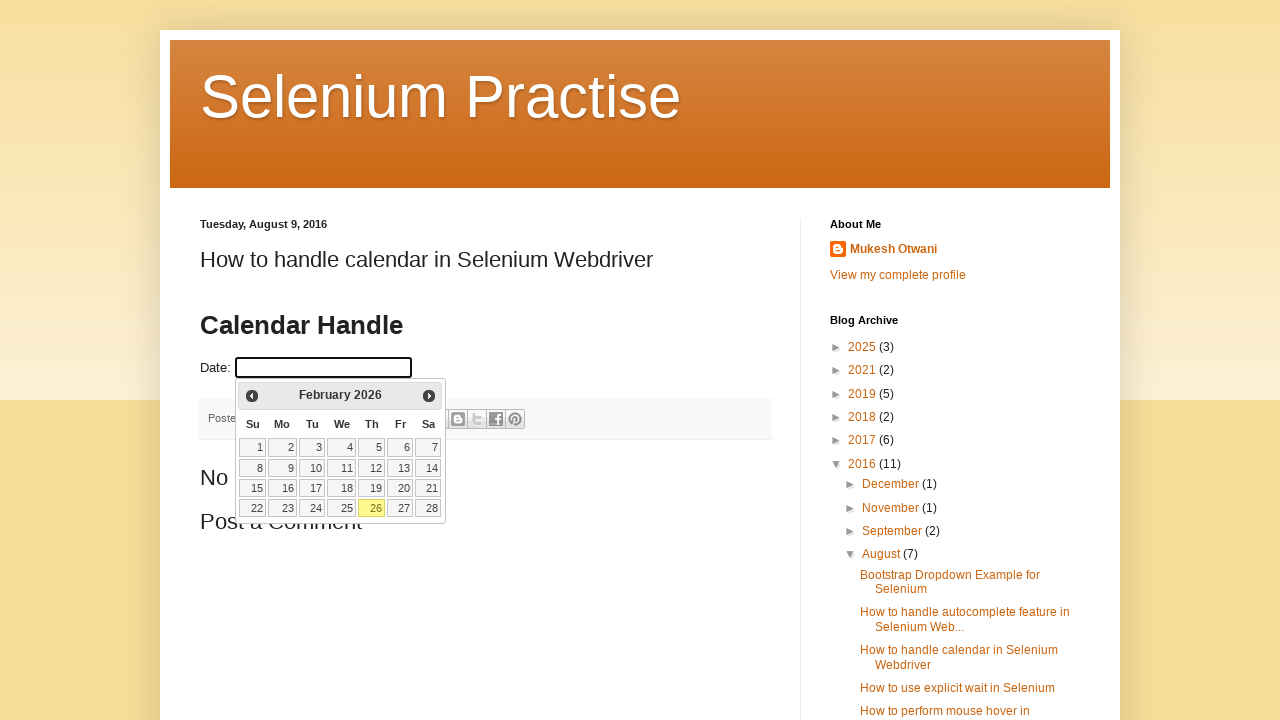

Accessed date cell with text content: 7
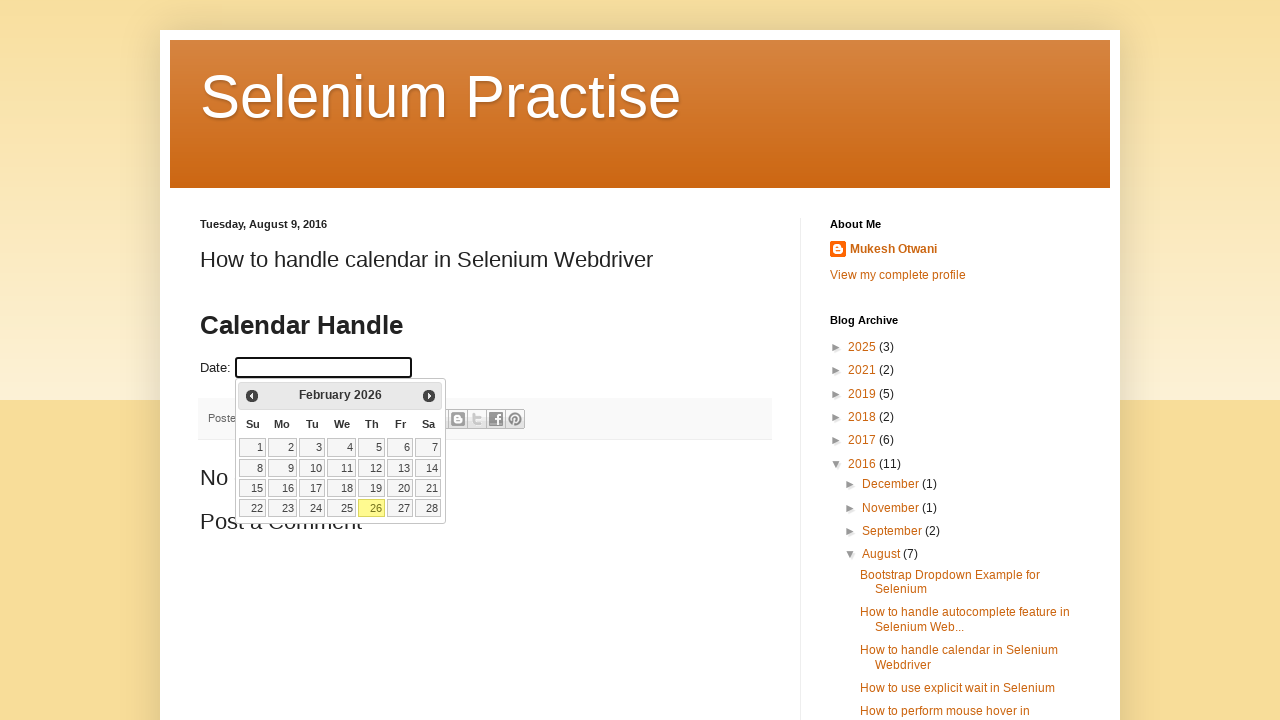

Accessed date cell with text content: 8
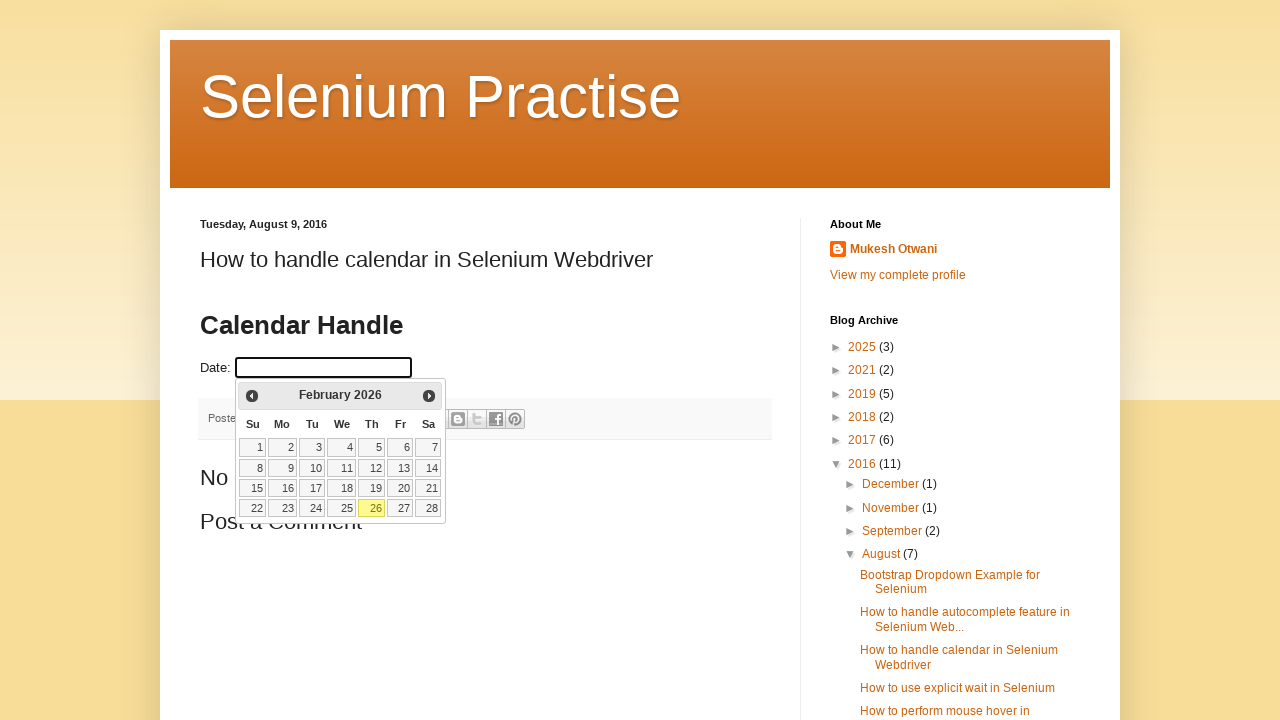

Accessed date cell with text content: 9
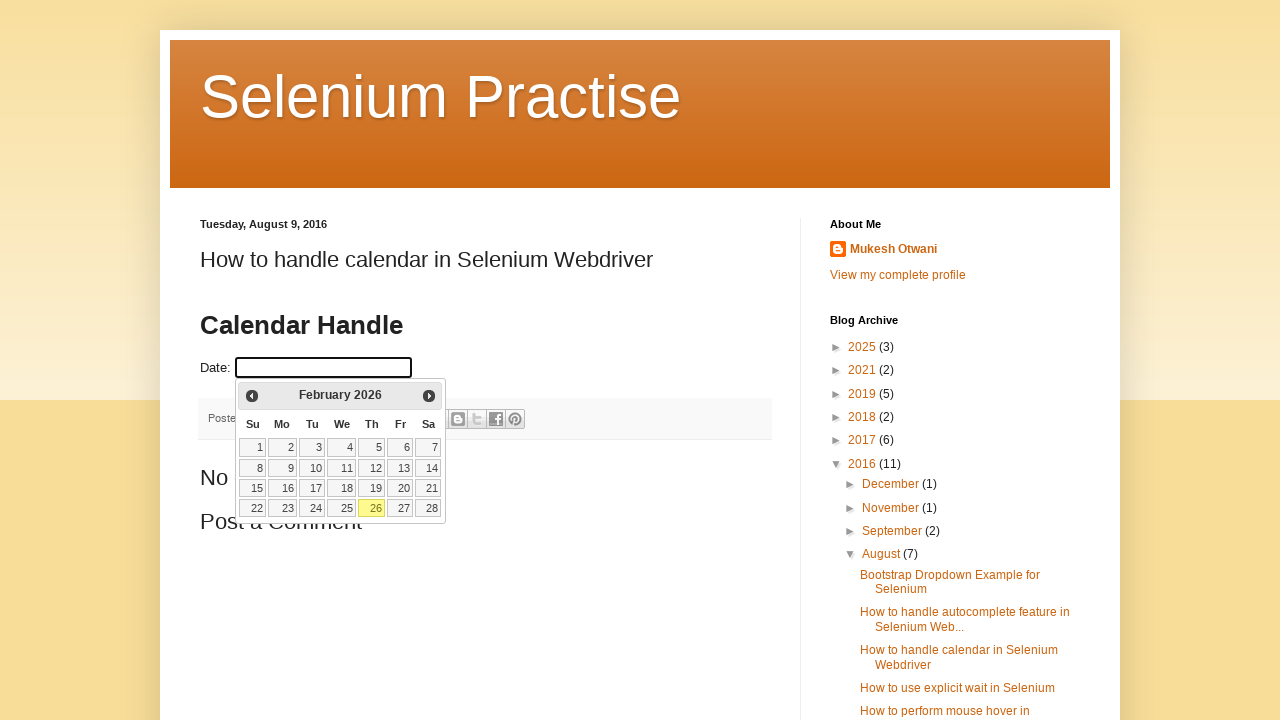

Accessed date cell with text content: 10
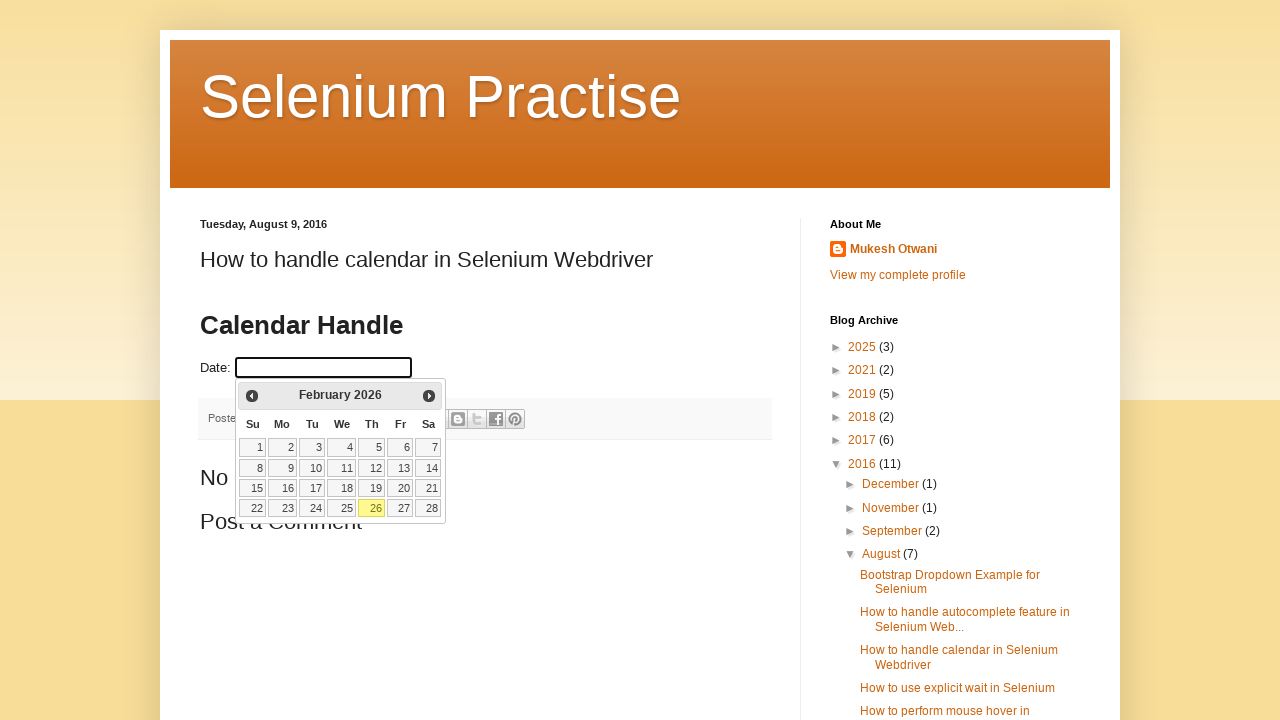

Accessed date cell with text content: 11
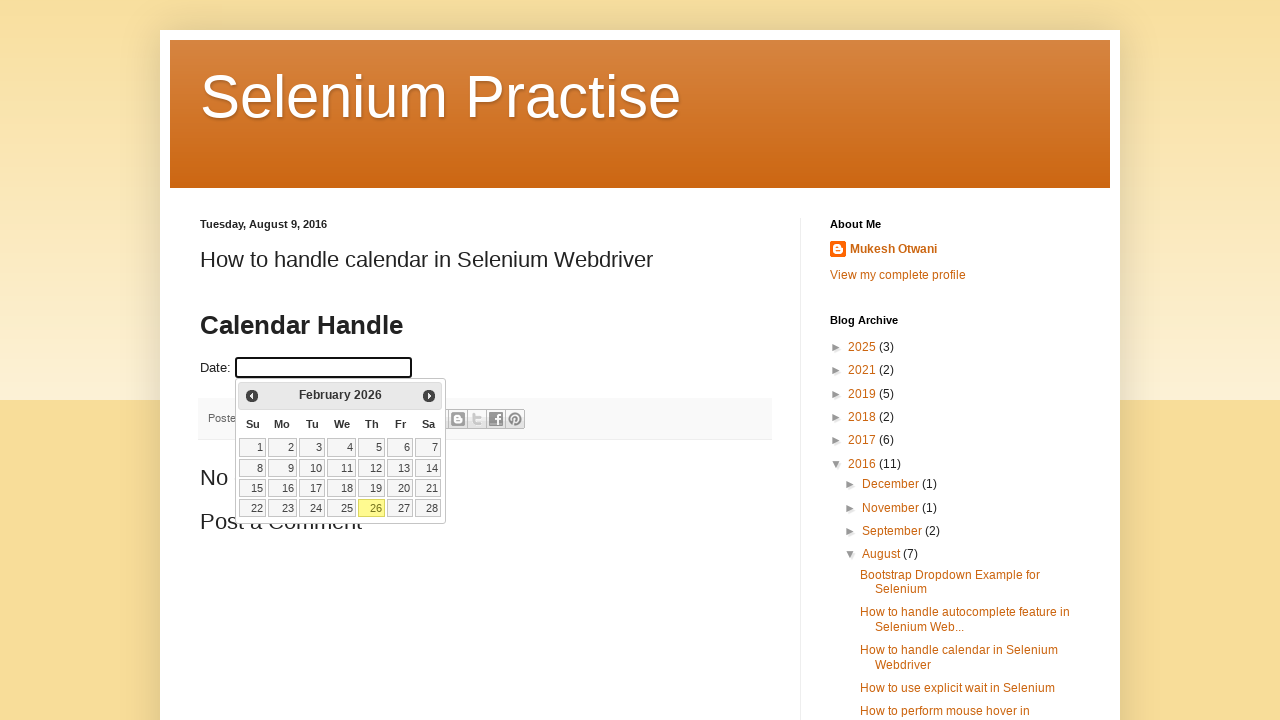

Accessed date cell with text content: 12
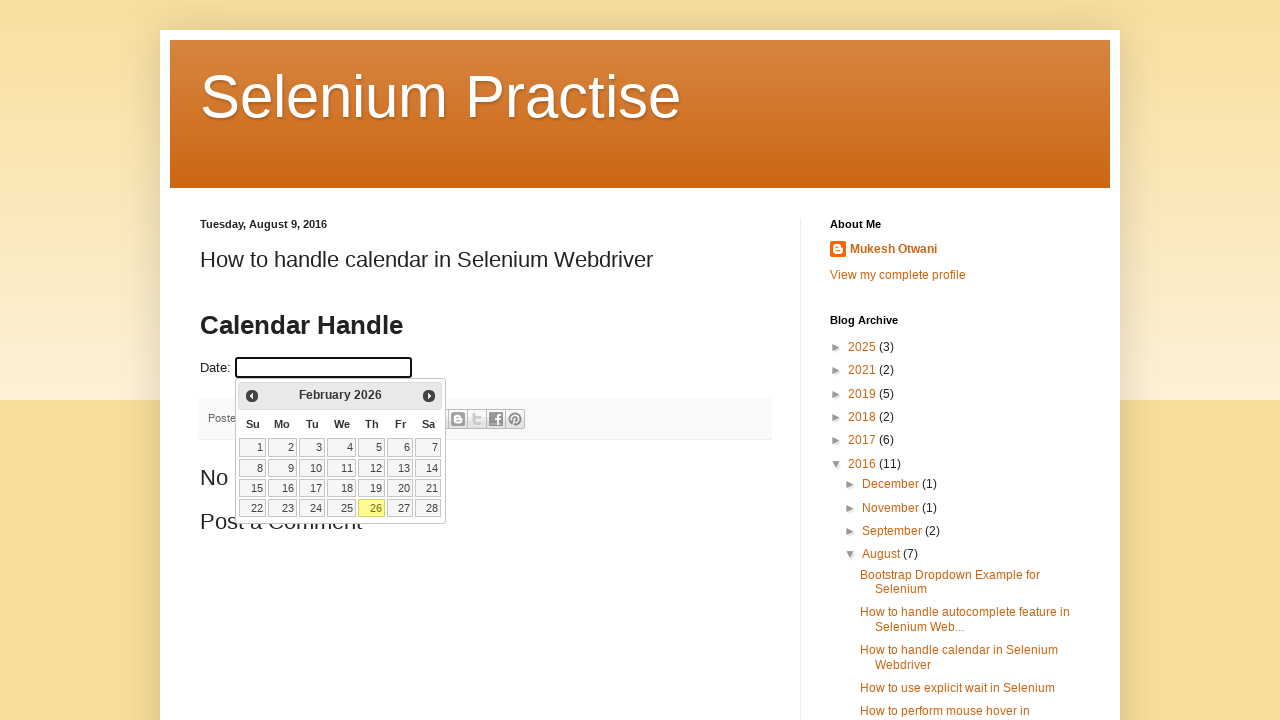

Accessed date cell with text content: 13
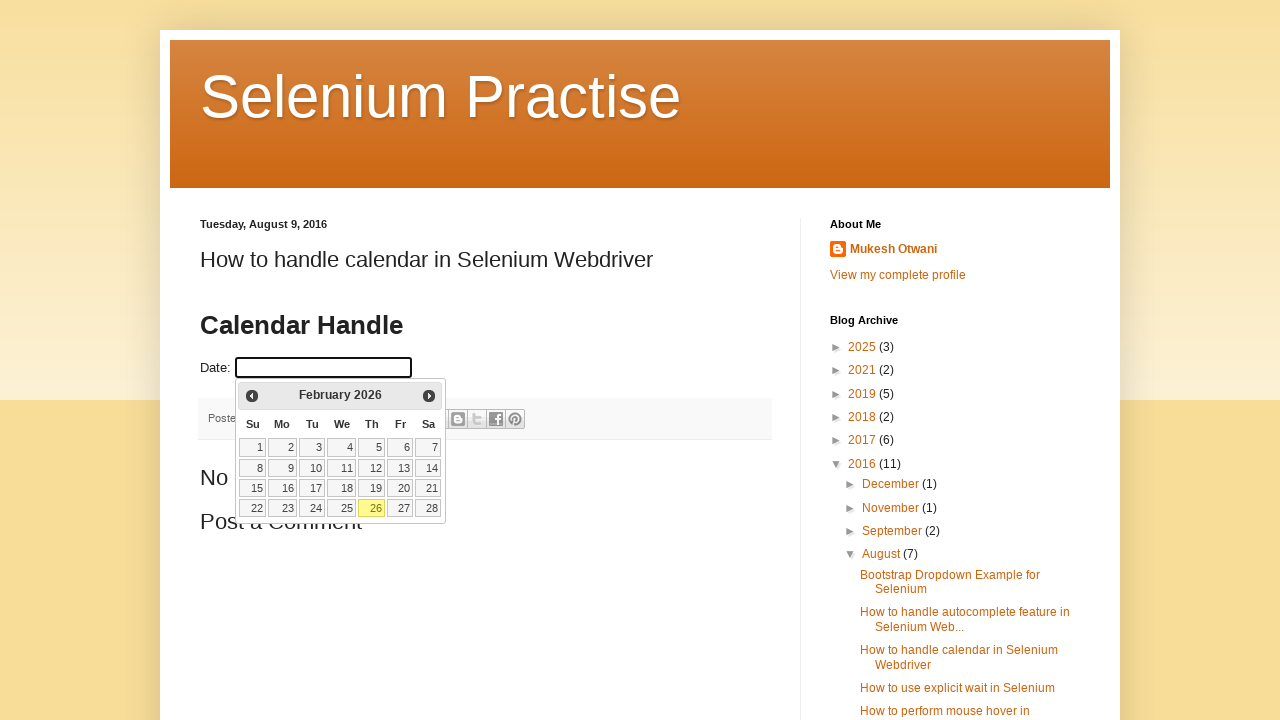

Accessed date cell with text content: 14
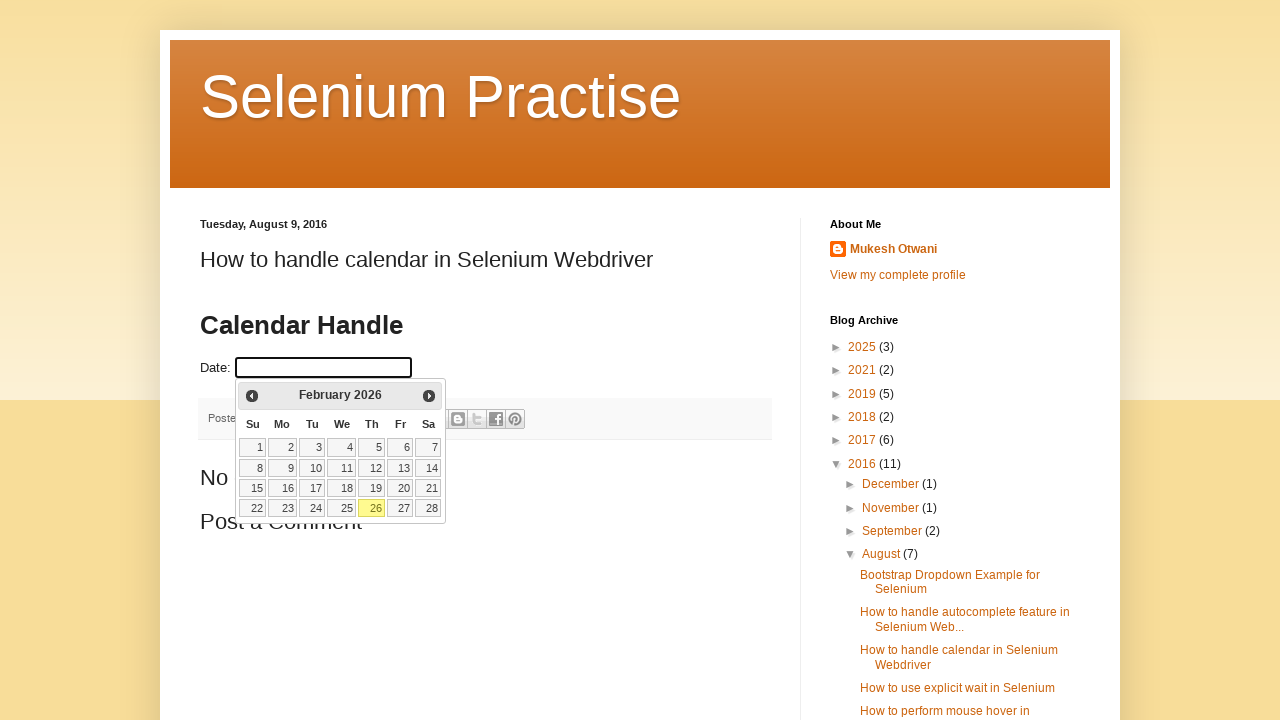

Accessed date cell with text content: 15
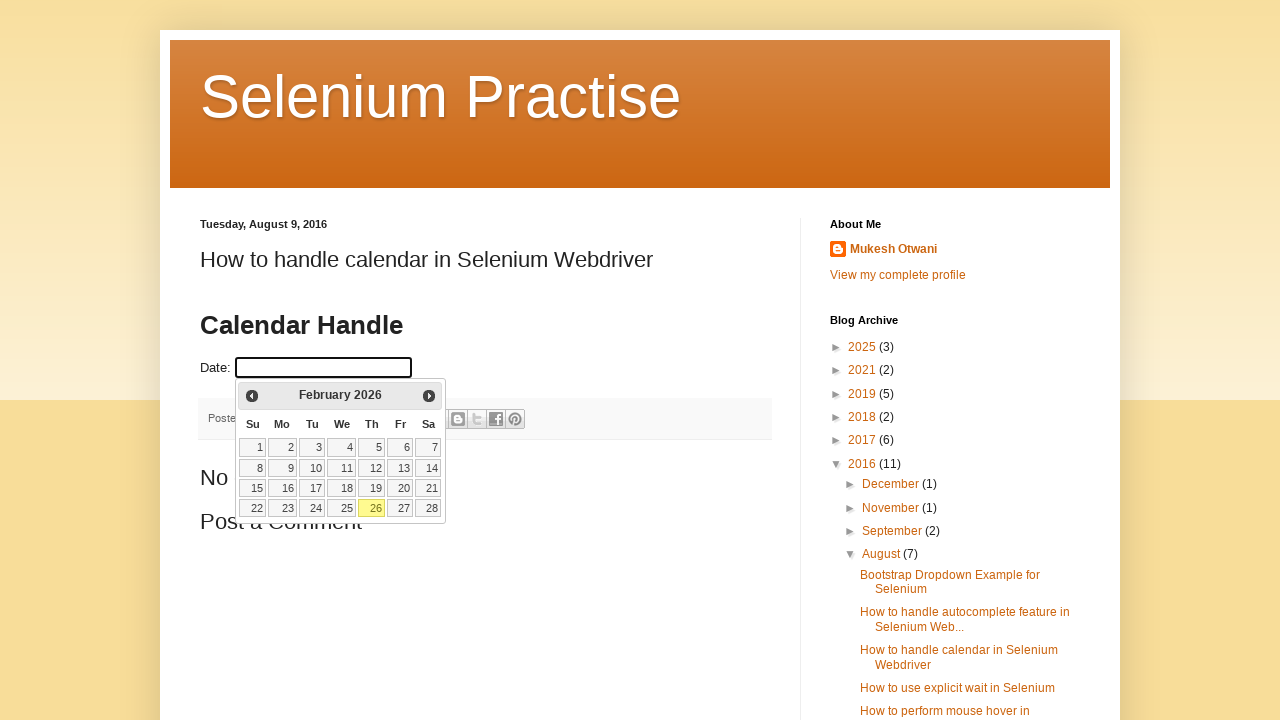

Accessed date cell with text content: 16
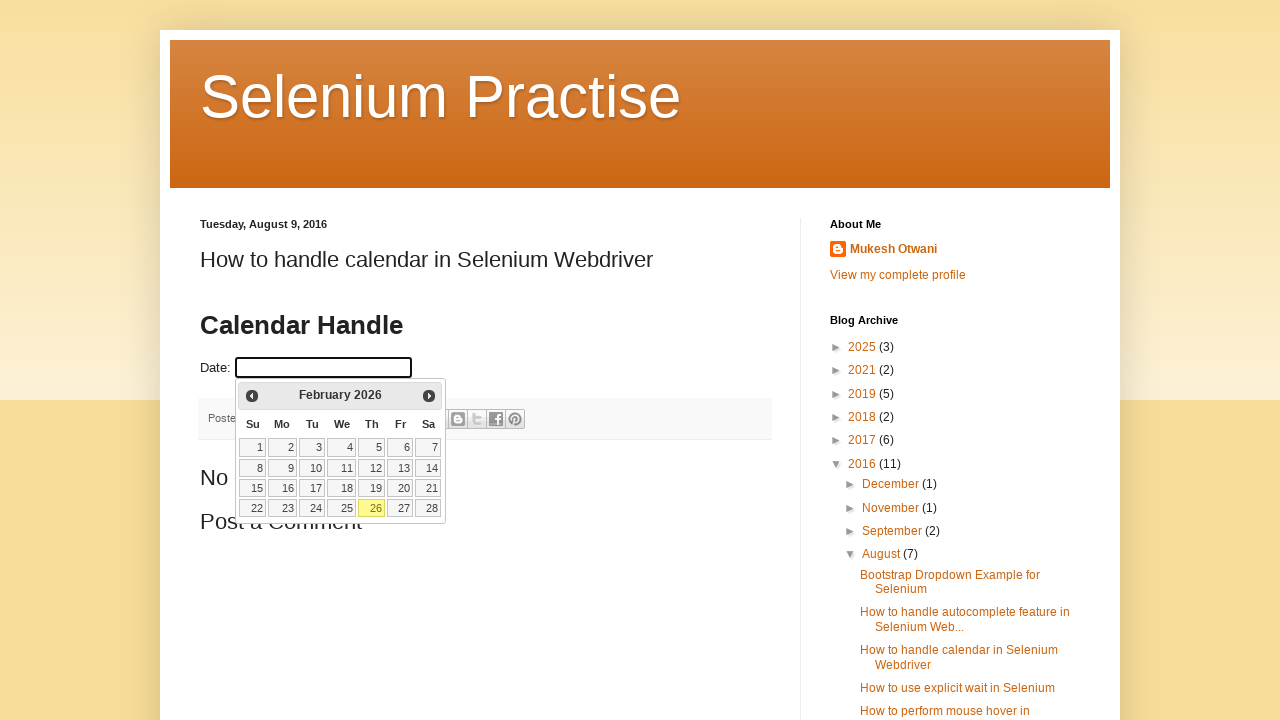

Accessed date cell with text content: 17
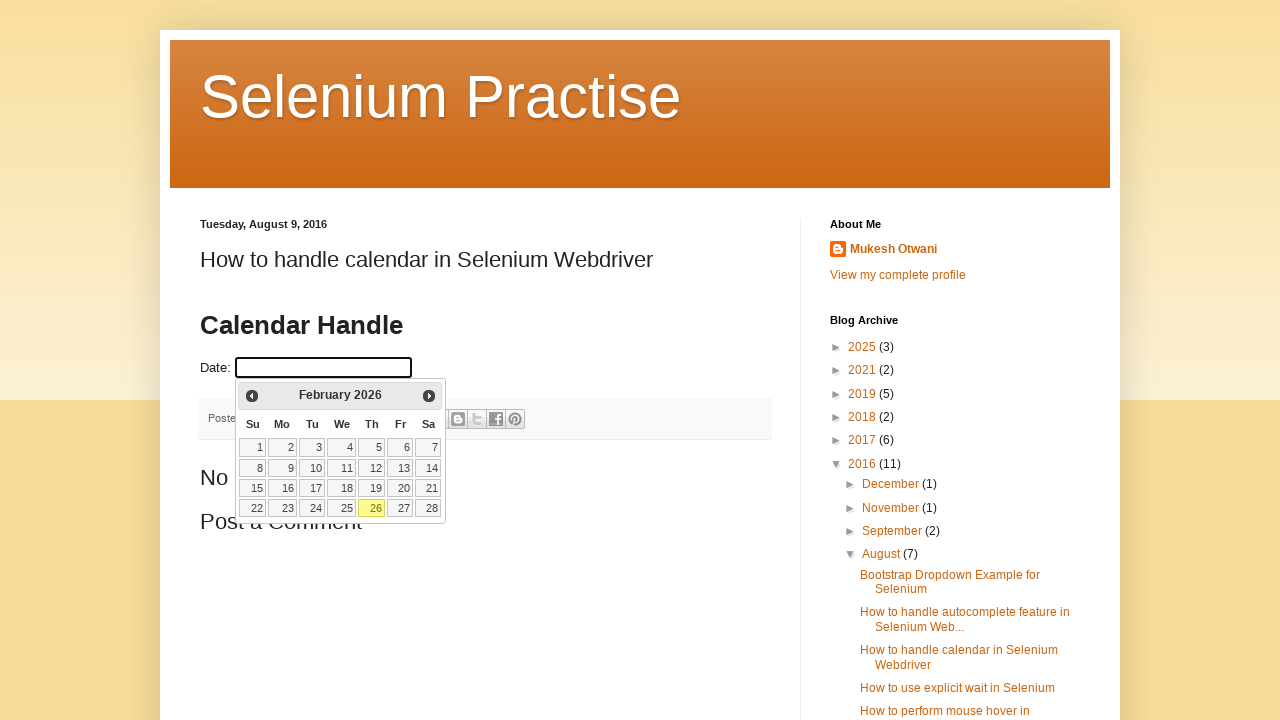

Accessed date cell with text content: 18
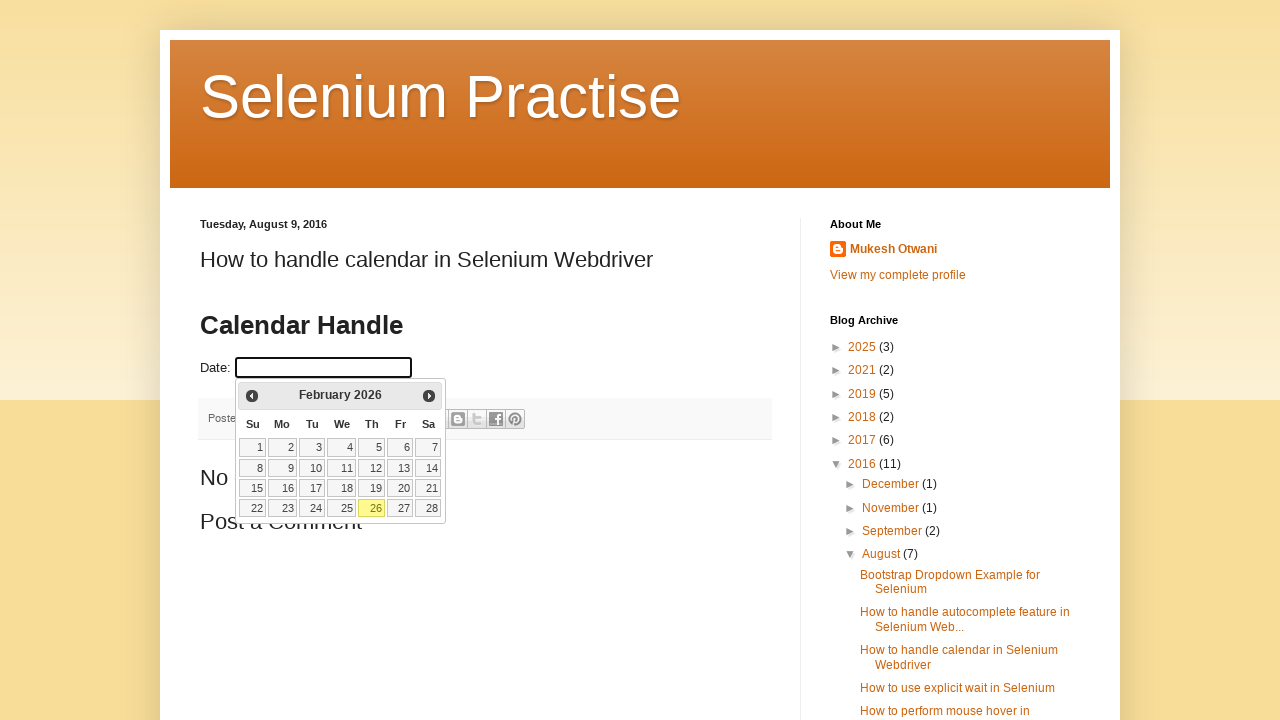

Accessed date cell with text content: 19
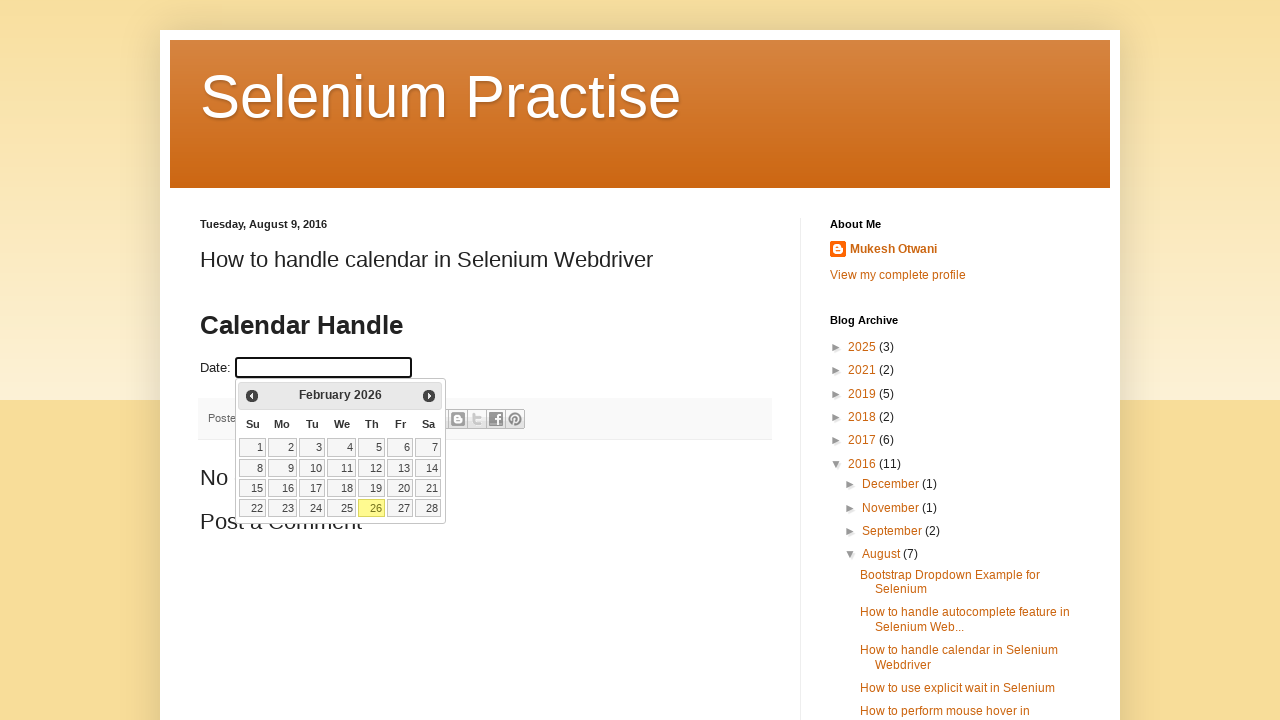

Accessed date cell with text content: 20
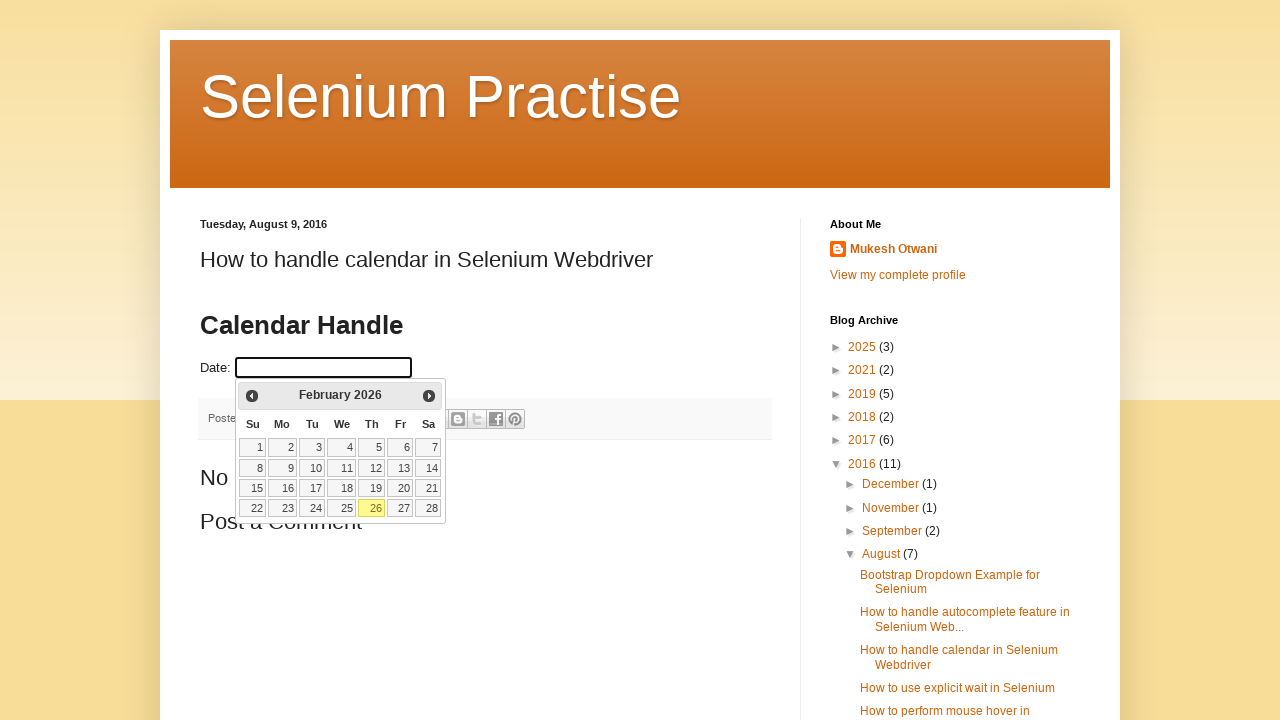

Accessed date cell with text content: 21
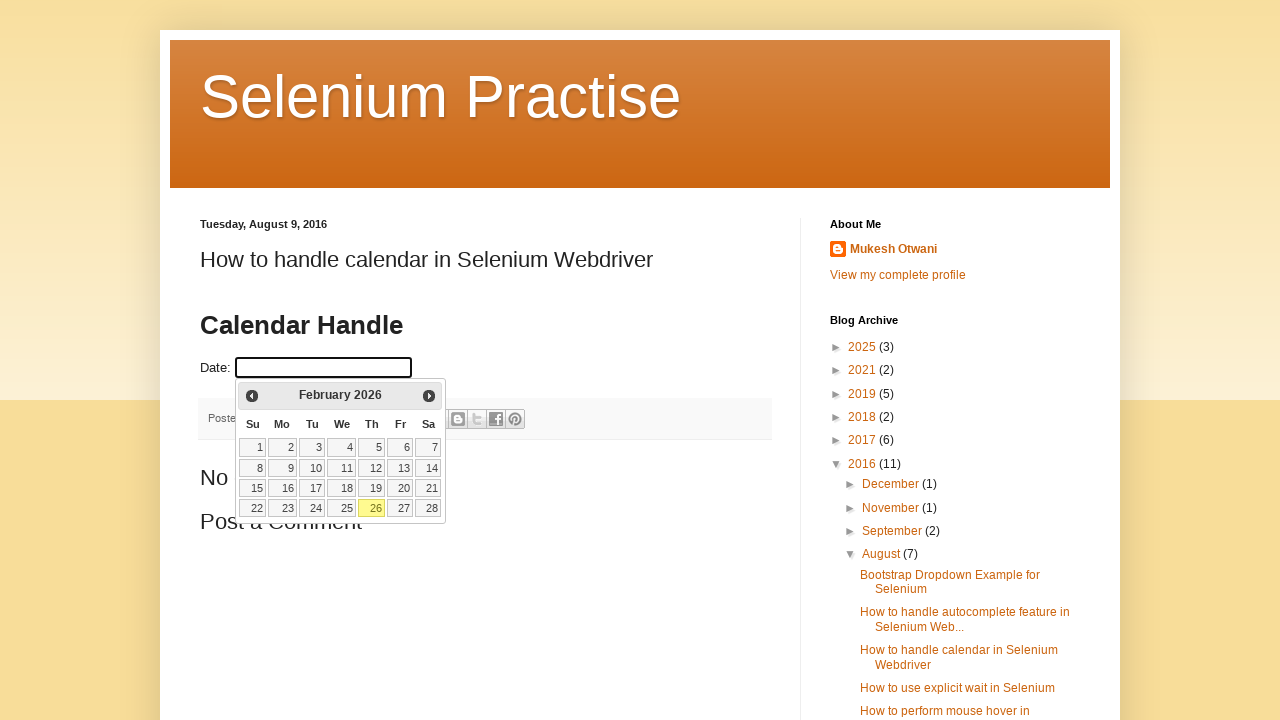

Accessed date cell with text content: 22
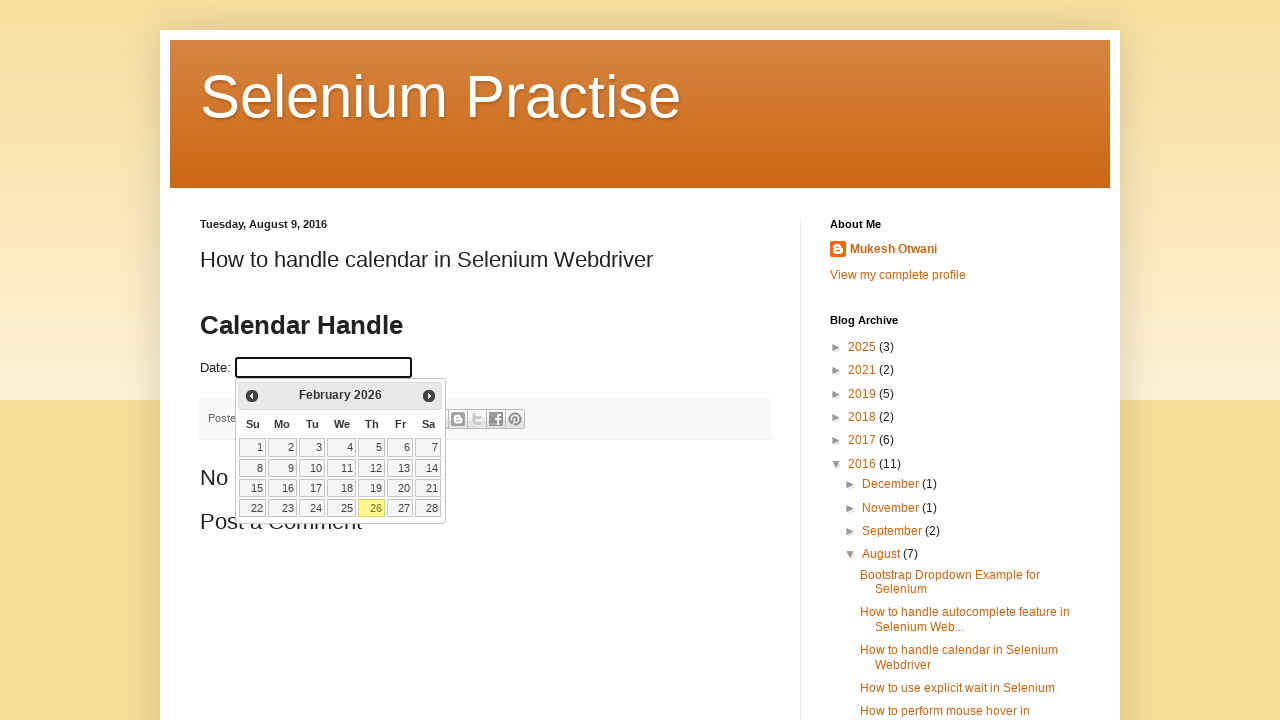

Accessed date cell with text content: 23
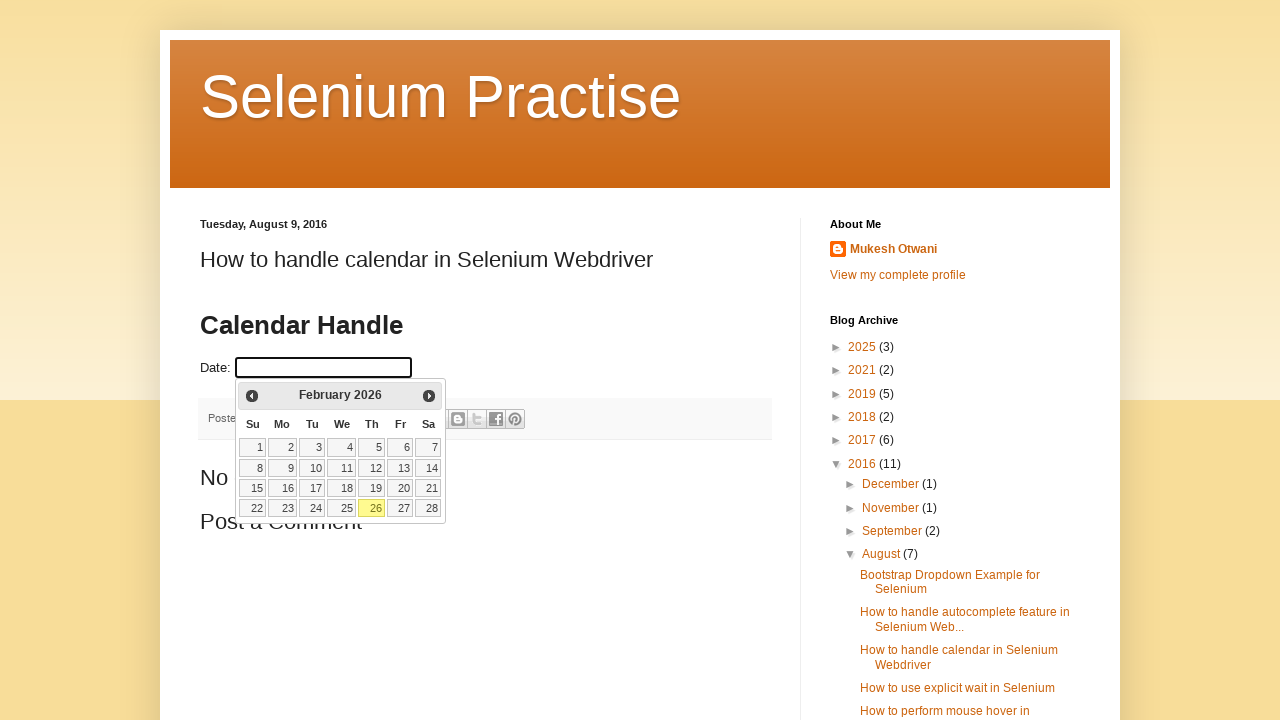

Accessed date cell with text content: 24
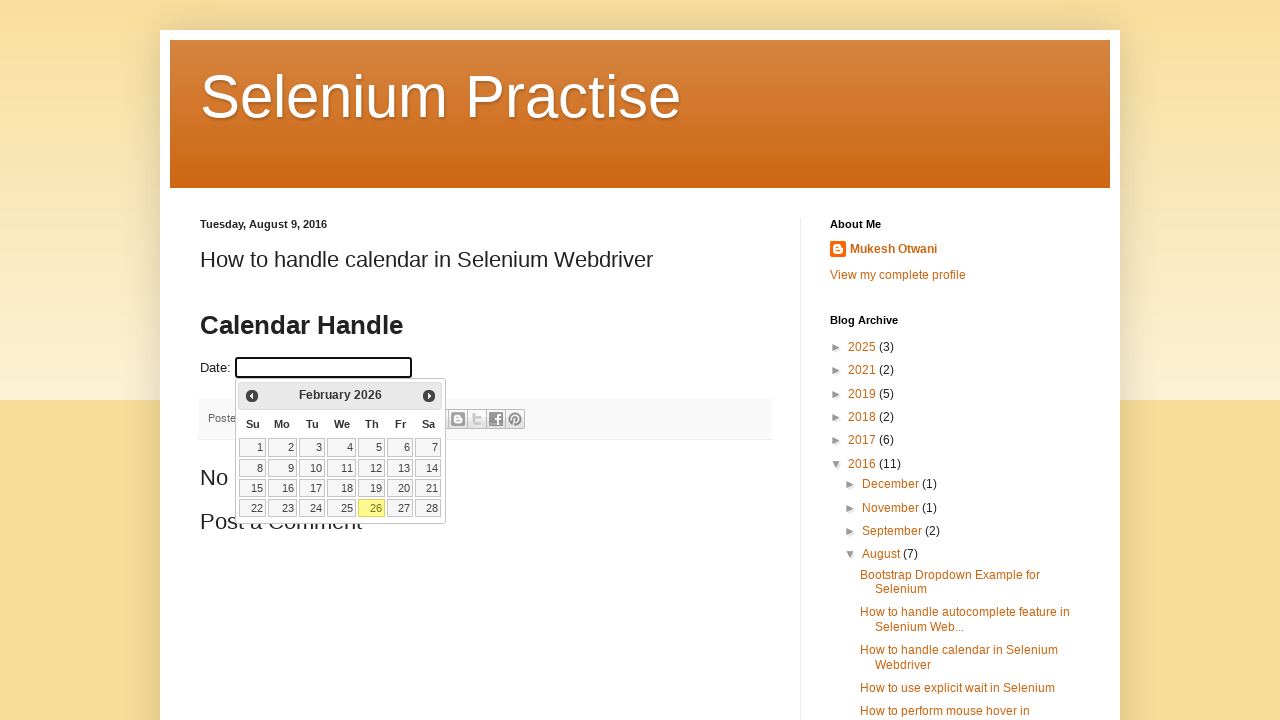

Accessed date cell with text content: 25
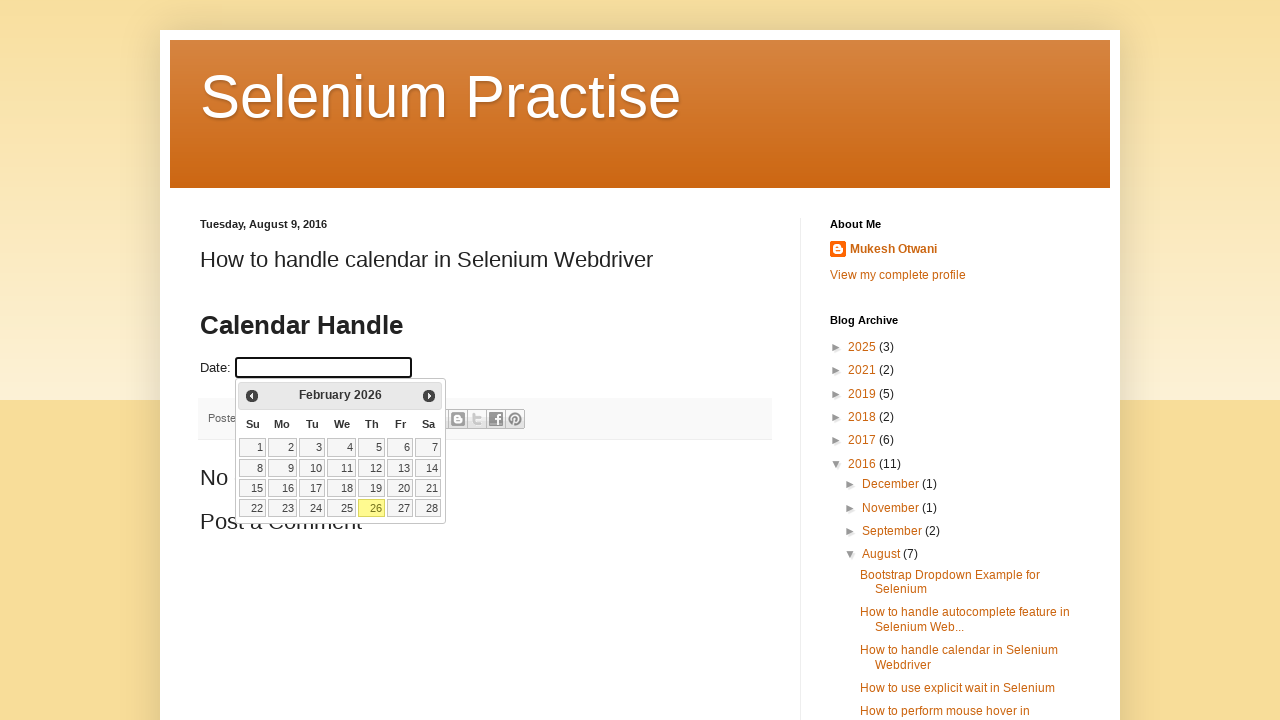

Accessed date cell with text content: 26
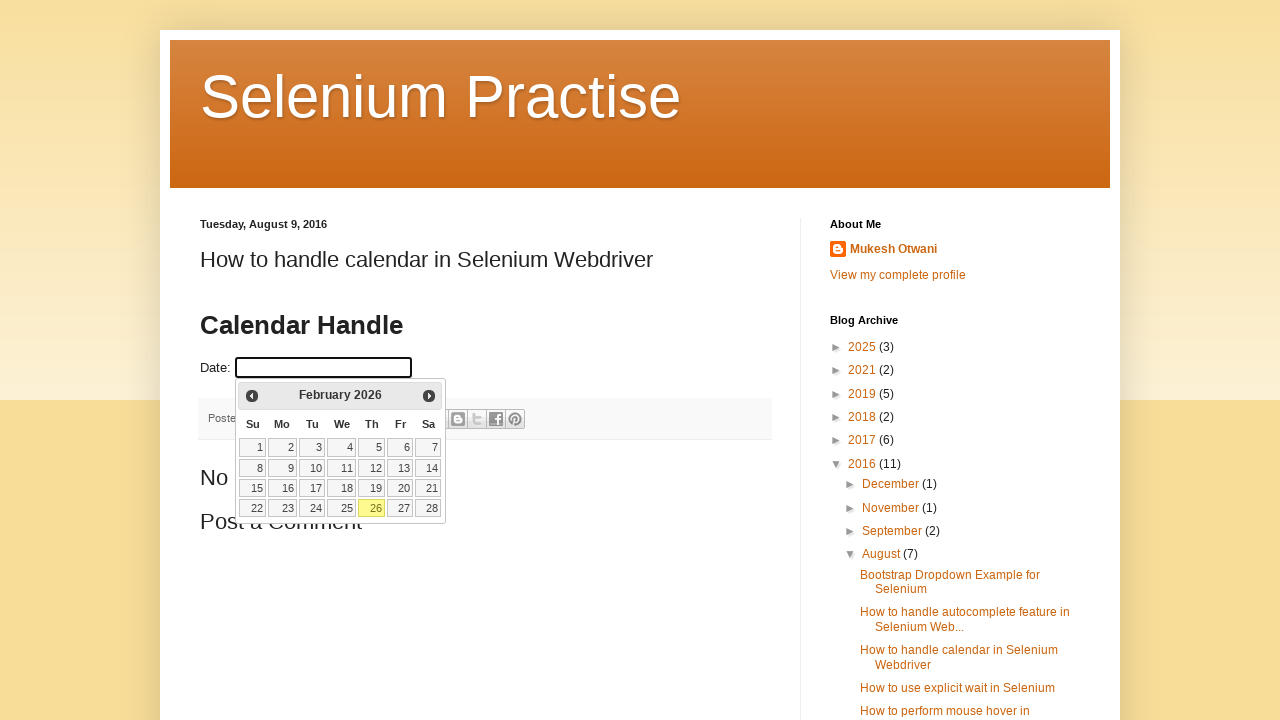

Accessed date cell with text content: 27
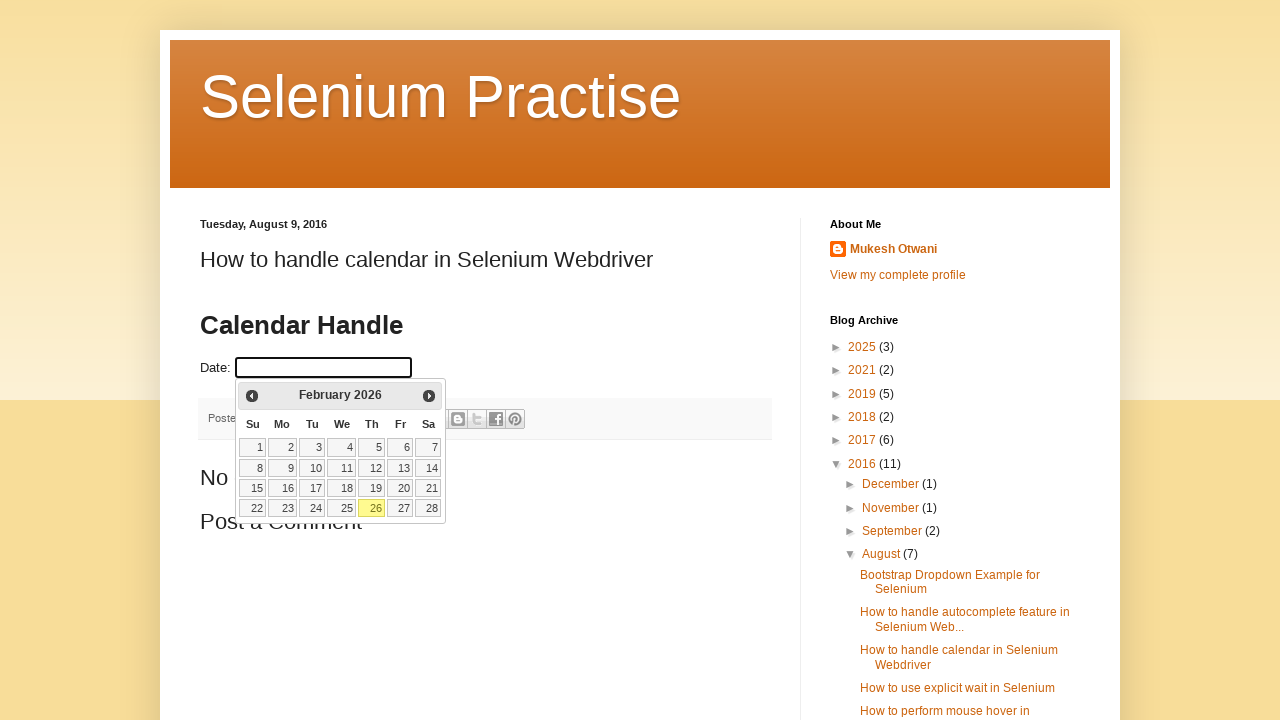

Accessed date cell with text content: 28
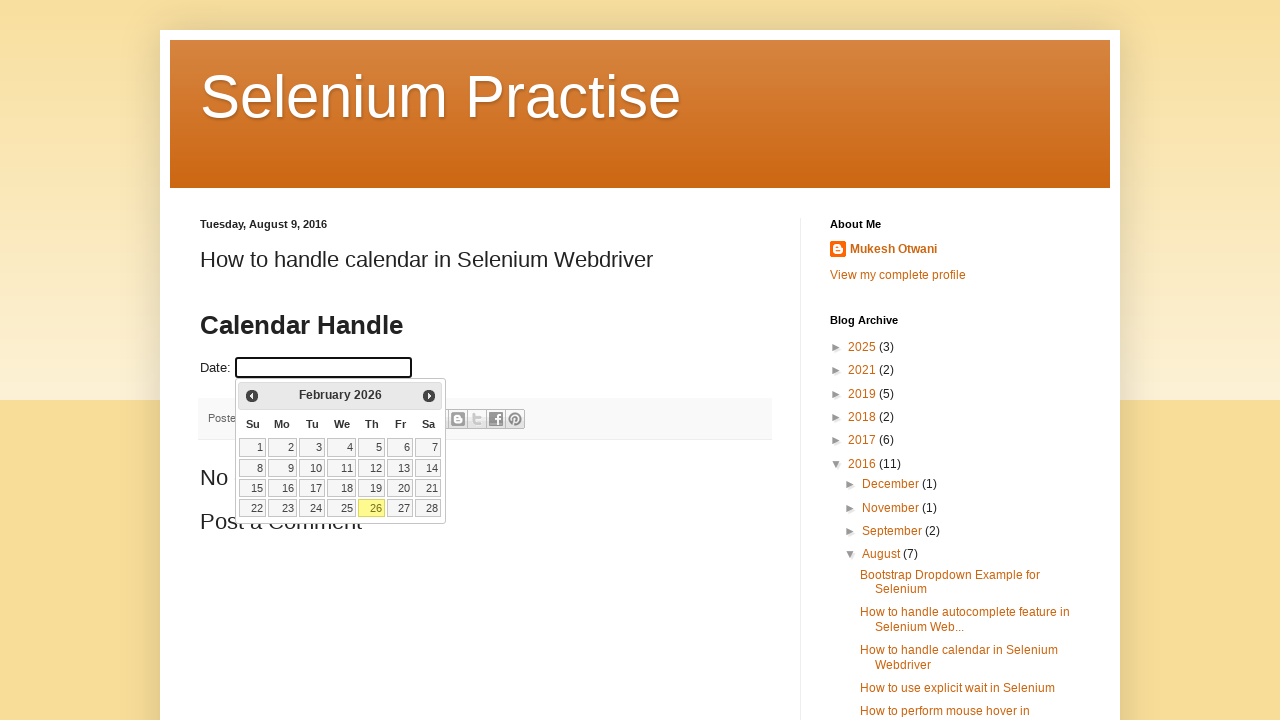

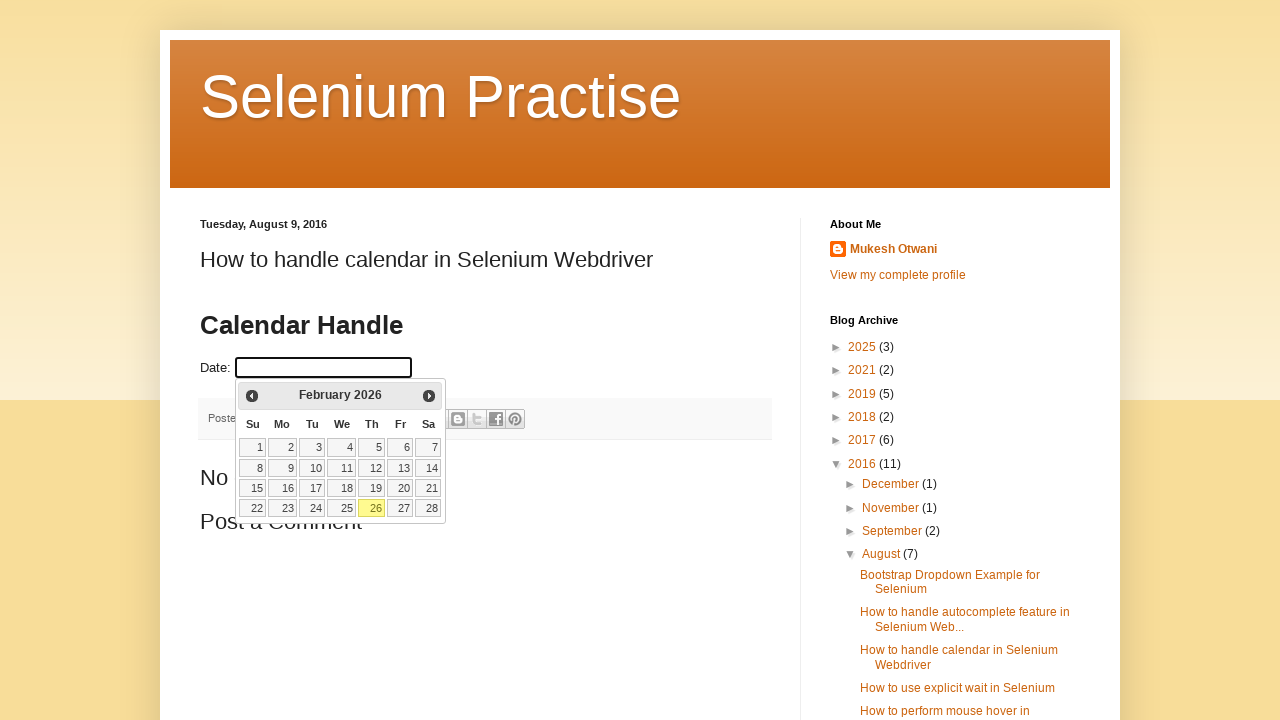